Tests multi-select dropdown by selecting all language options one by one, then deselects all options

Starting URL: https://practice.cydeo.com/dropdown

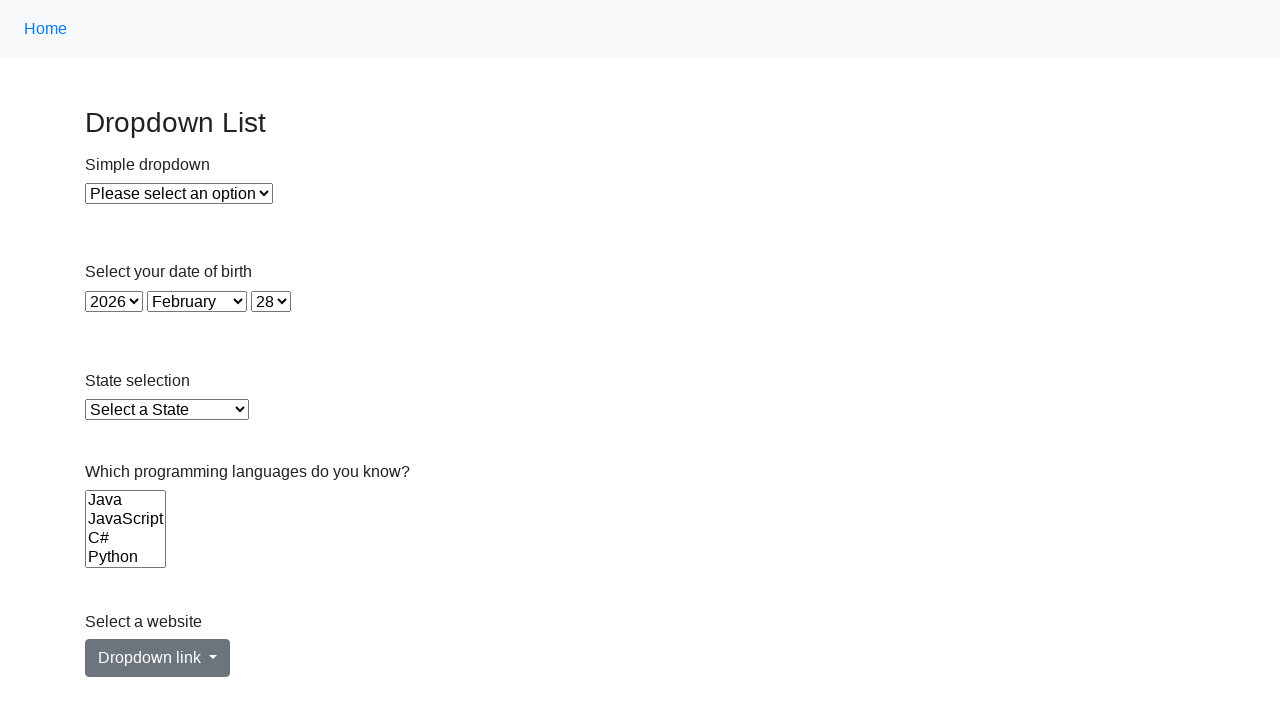

Located multi-select dropdown for Languages
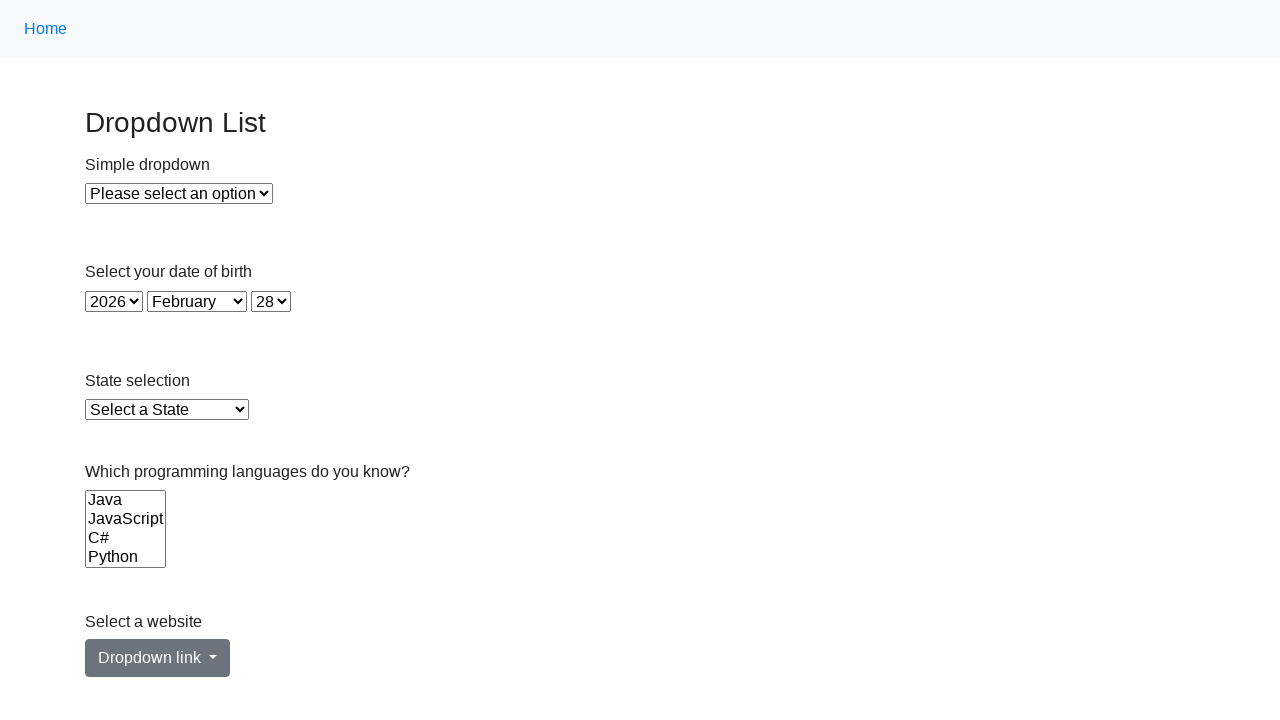

Located all option elements in dropdown
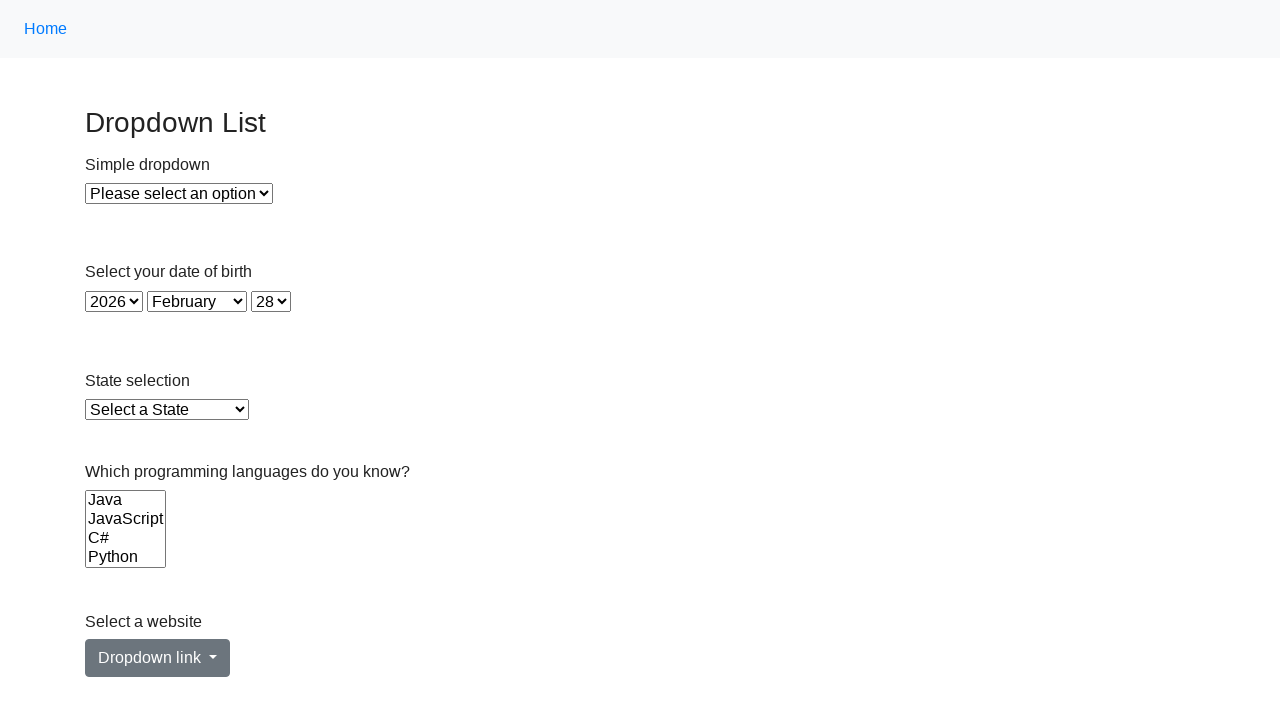

Counted 6 options in dropdown
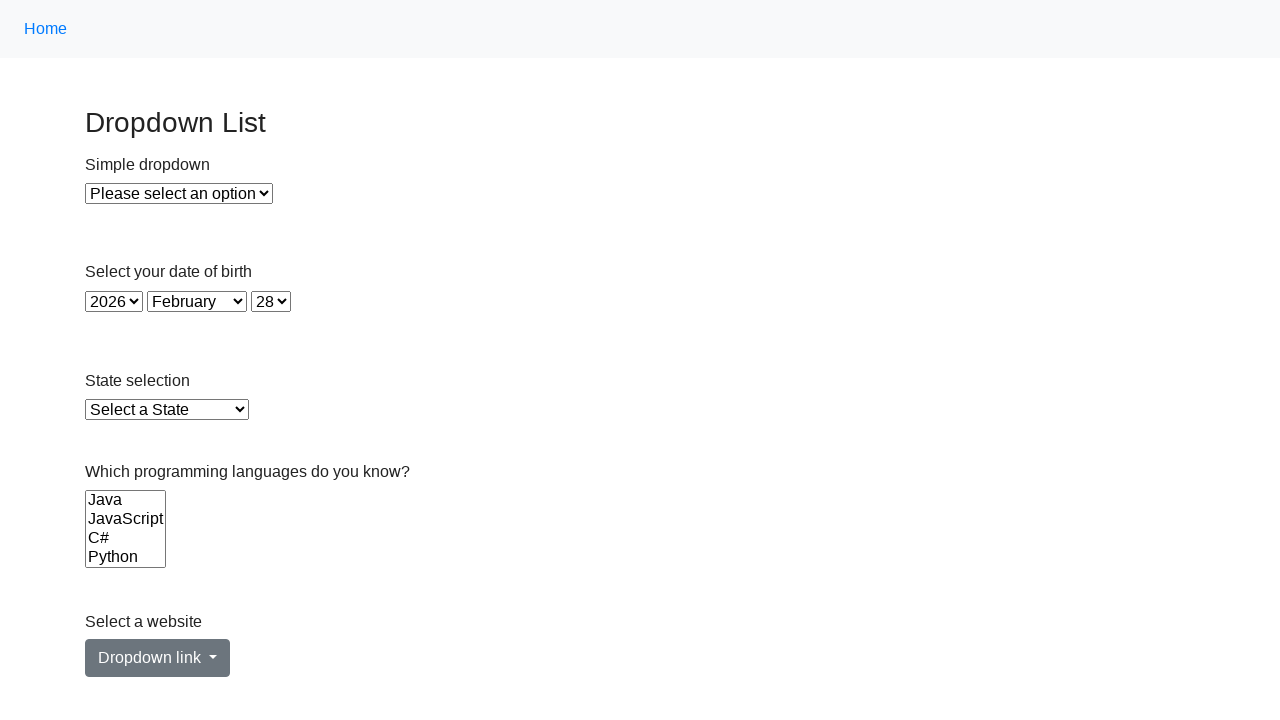

Retrieved value attribute from option 0: java
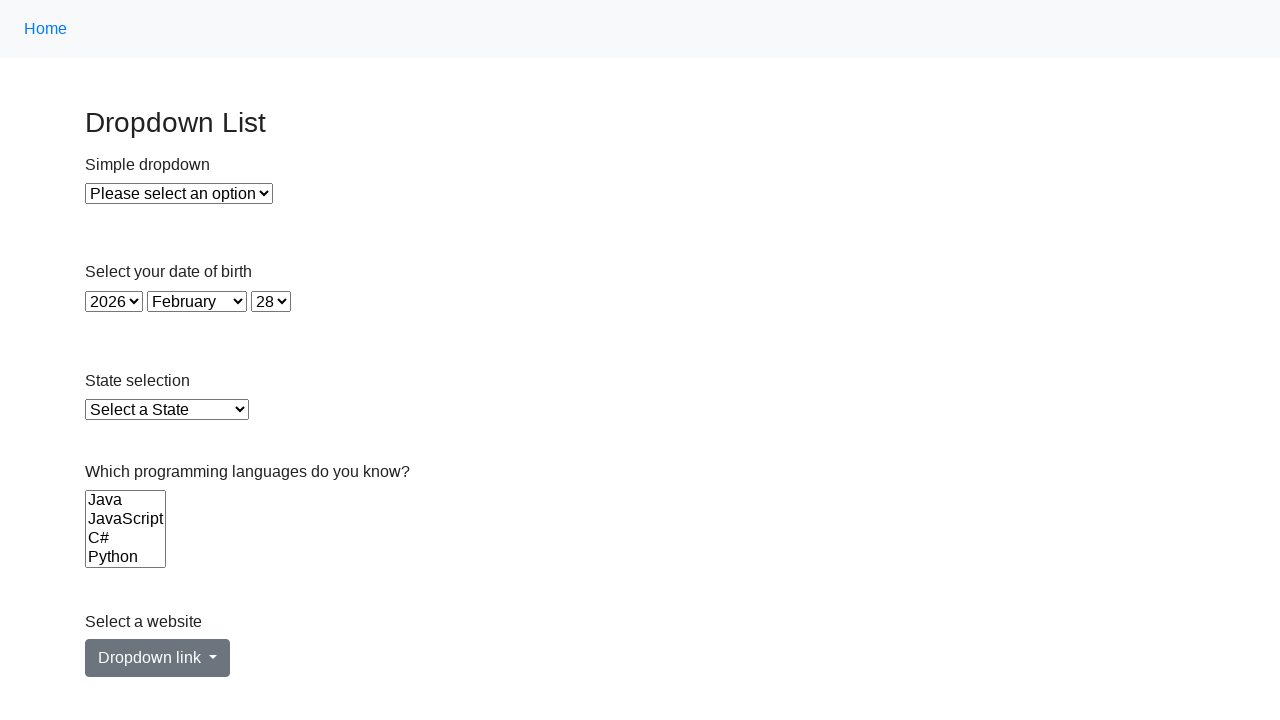

Selected language option with value 'java' on select[name='Languages']
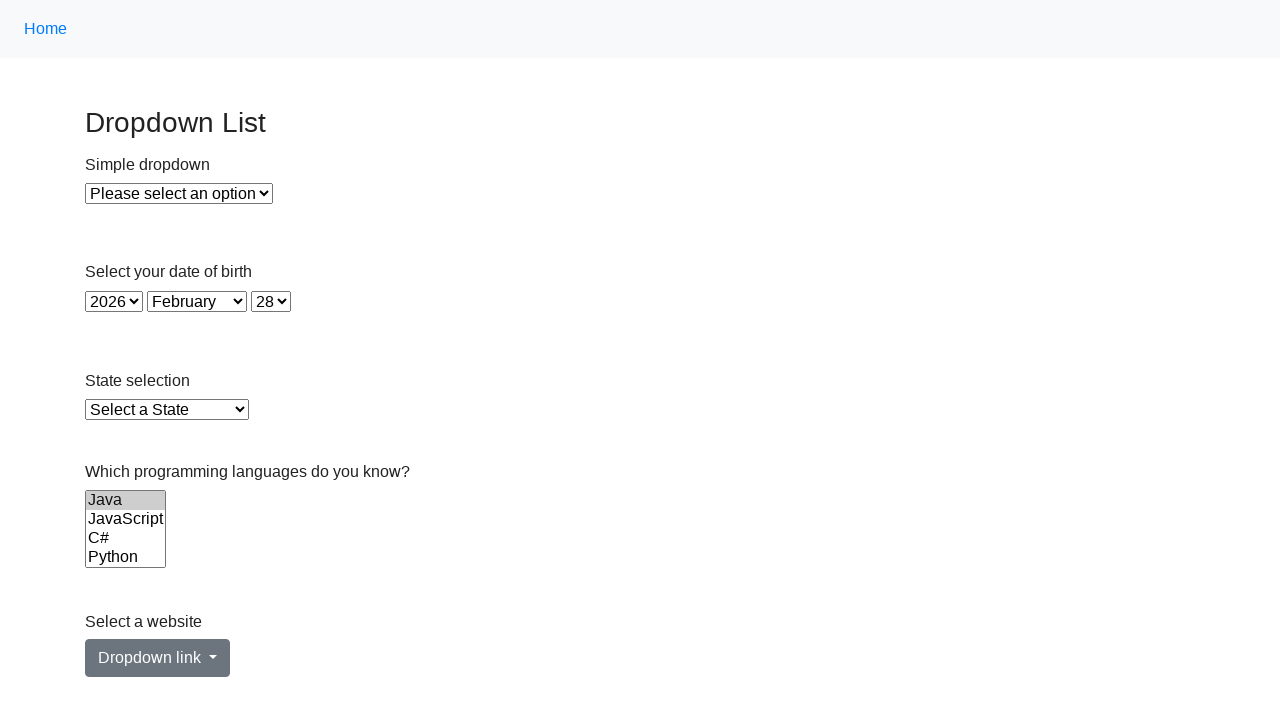

Retrieved value attribute from option 1: js
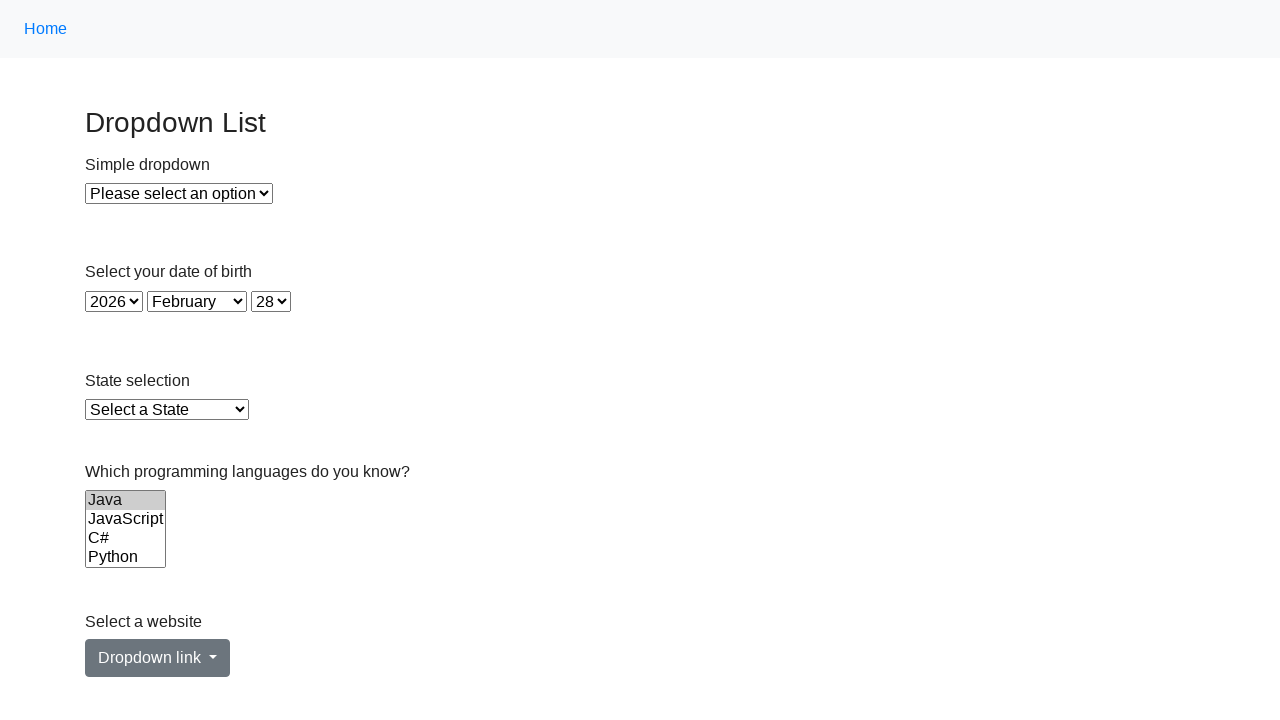

Selected language option with value 'js' on select[name='Languages']
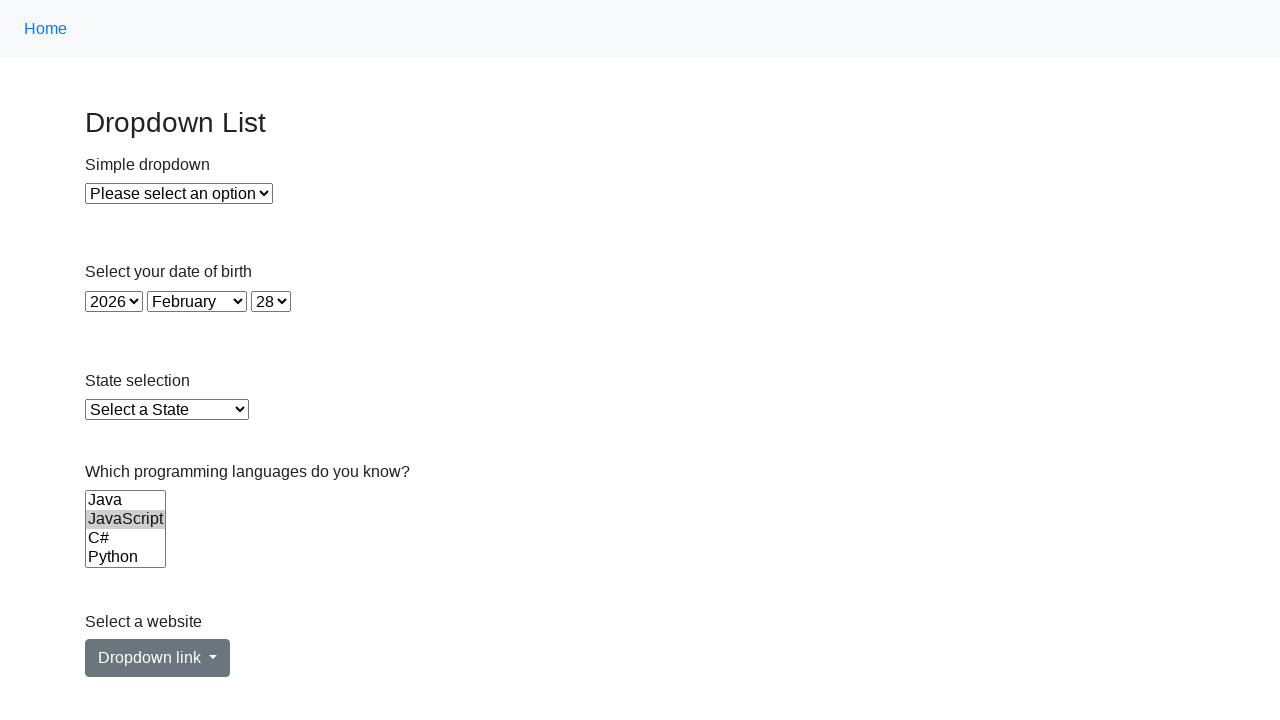

Retrieved value attribute from option 2: c#
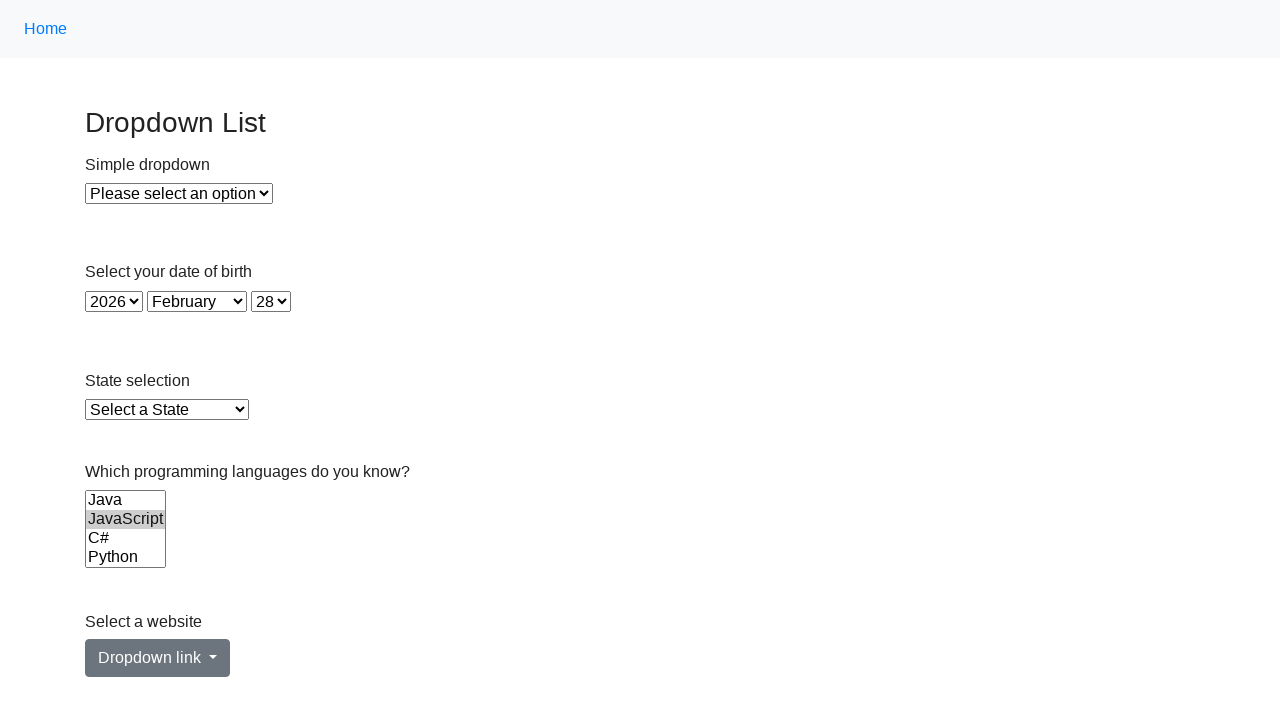

Selected language option with value 'c#' on select[name='Languages']
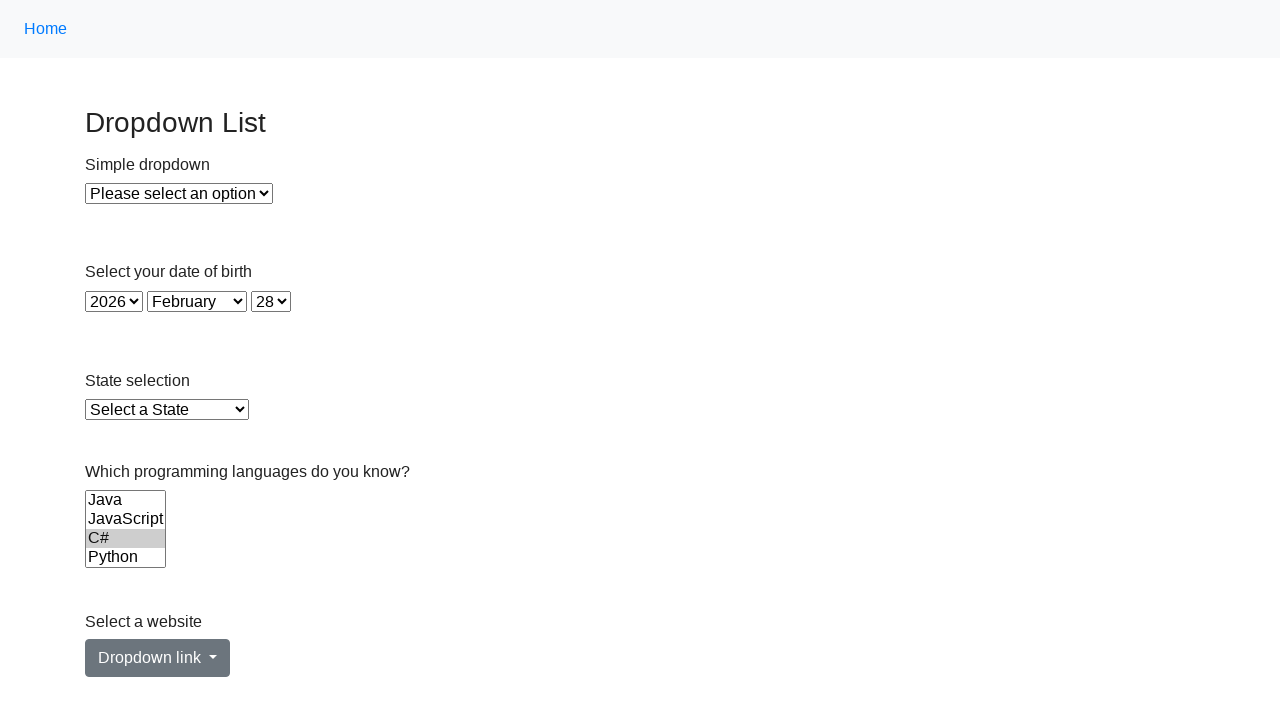

Retrieved value attribute from option 3: python
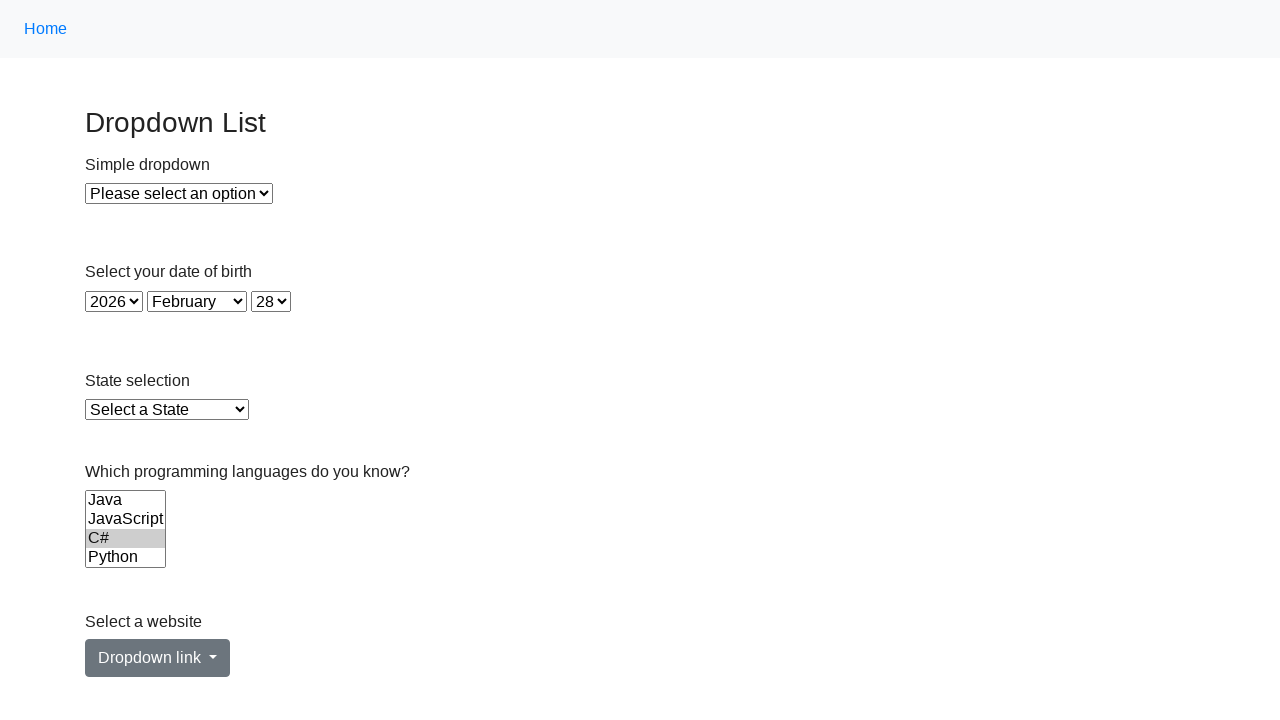

Selected language option with value 'python' on select[name='Languages']
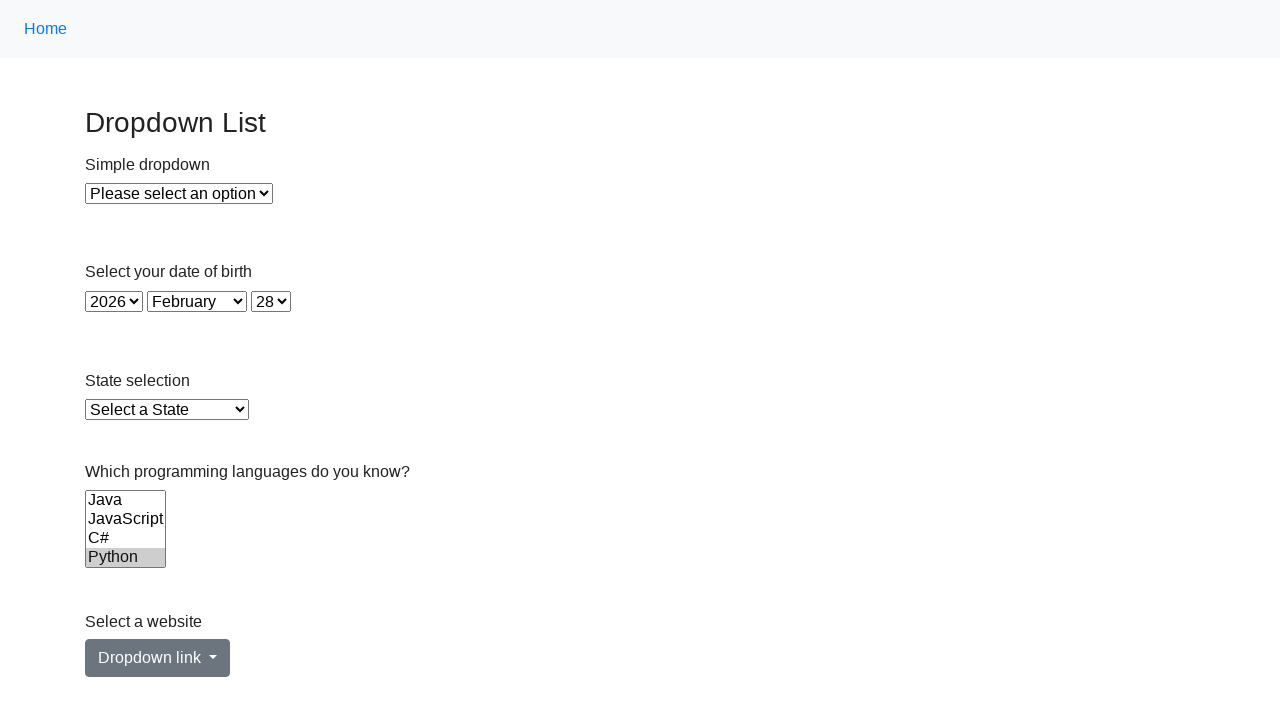

Retrieved value attribute from option 4: ruby
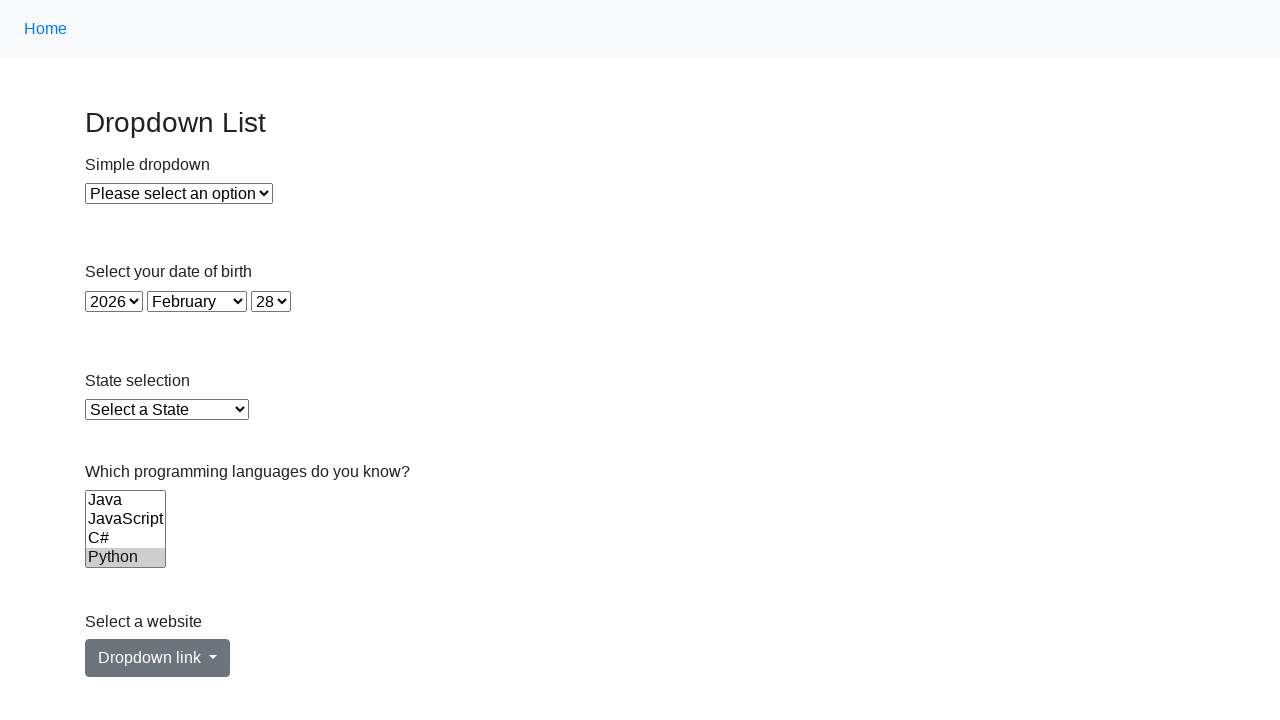

Selected language option with value 'ruby' on select[name='Languages']
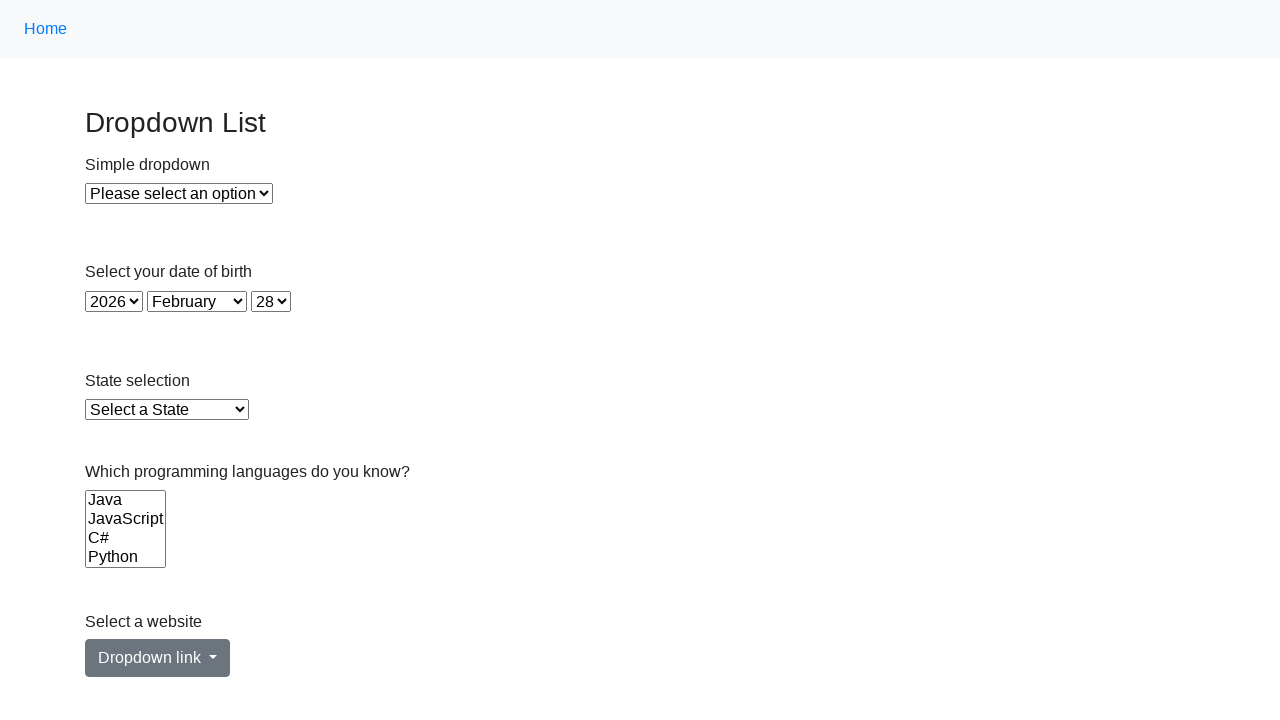

Retrieved value attribute from option 5: c
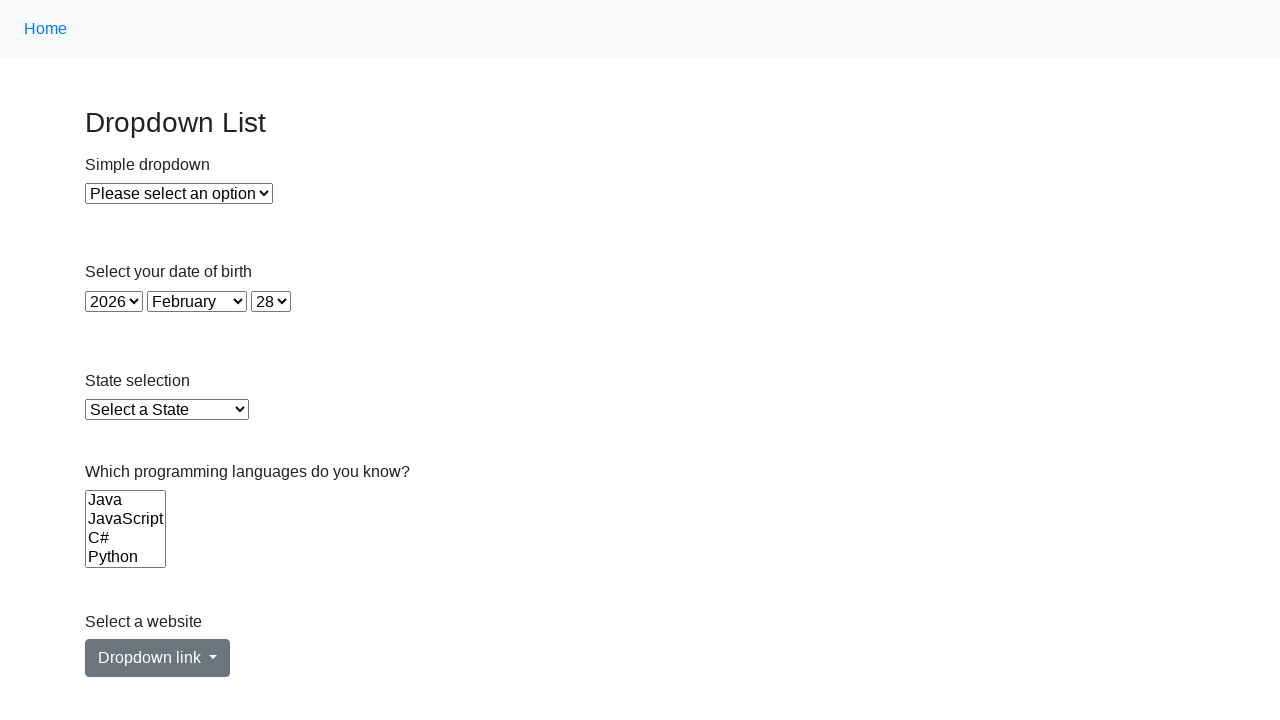

Selected language option with value 'c' on select[name='Languages']
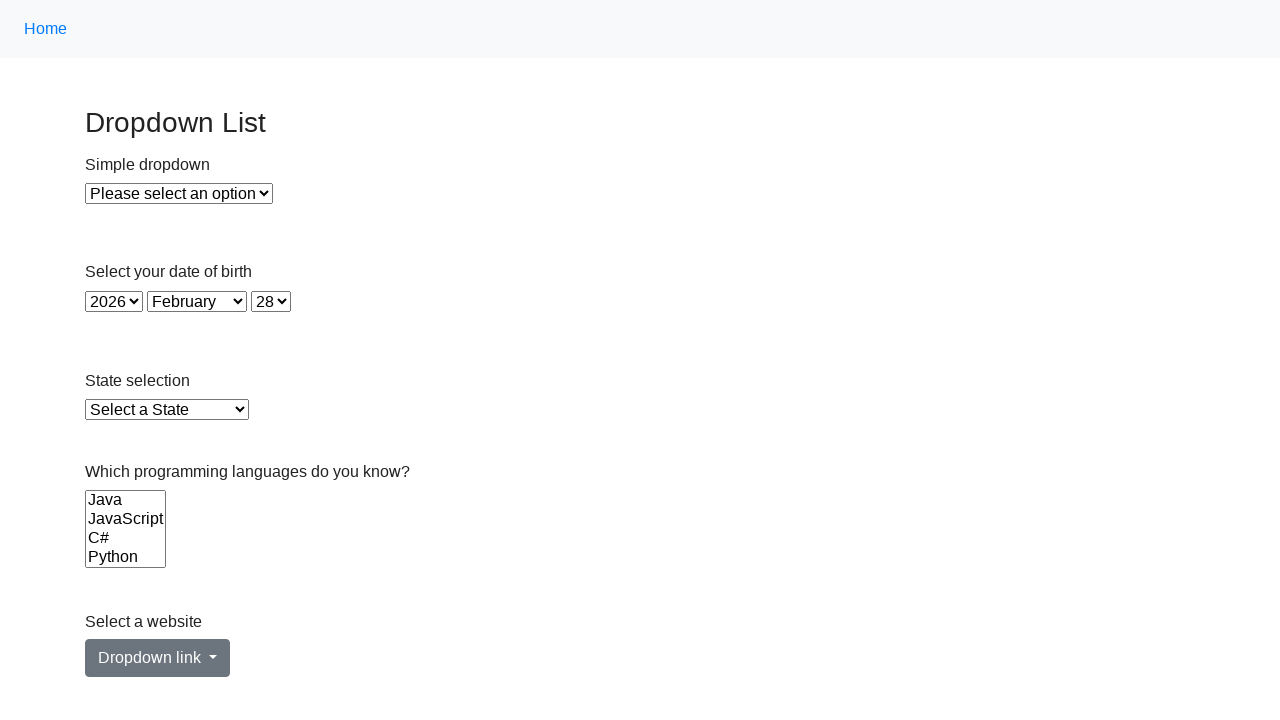

Deselected all language options by resetting selectedIndex to -1
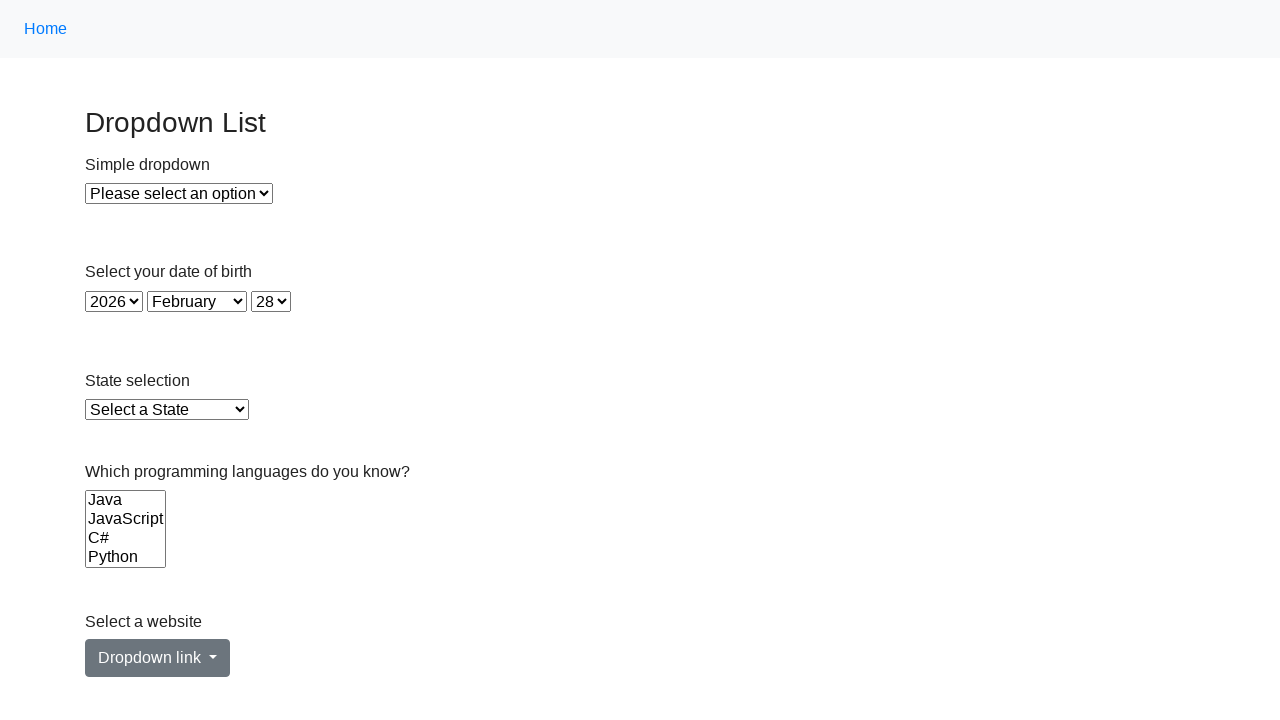

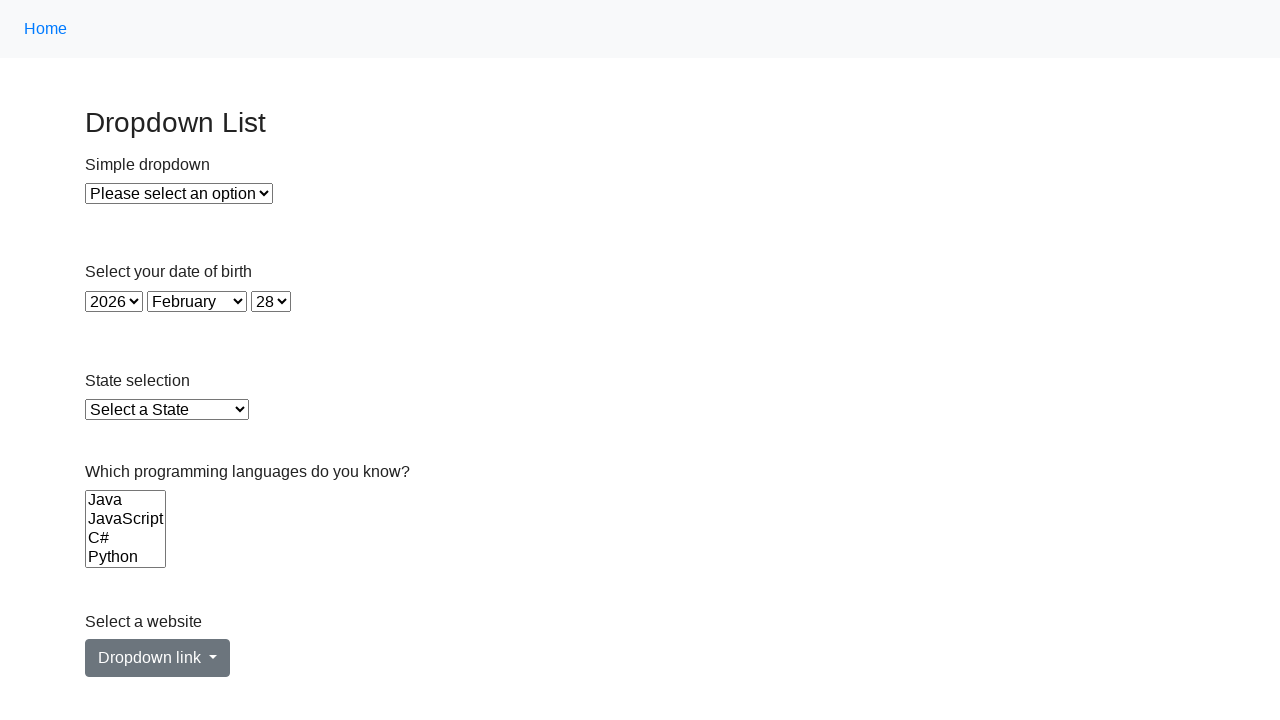